Tests XPath functionality on a practice page by clicking a checkbox associated with a specific user using XPath ancestor traversal, then verifies sibling elements can be located.

Starting URL: https://selectorshub.com/xpath-practice-page/

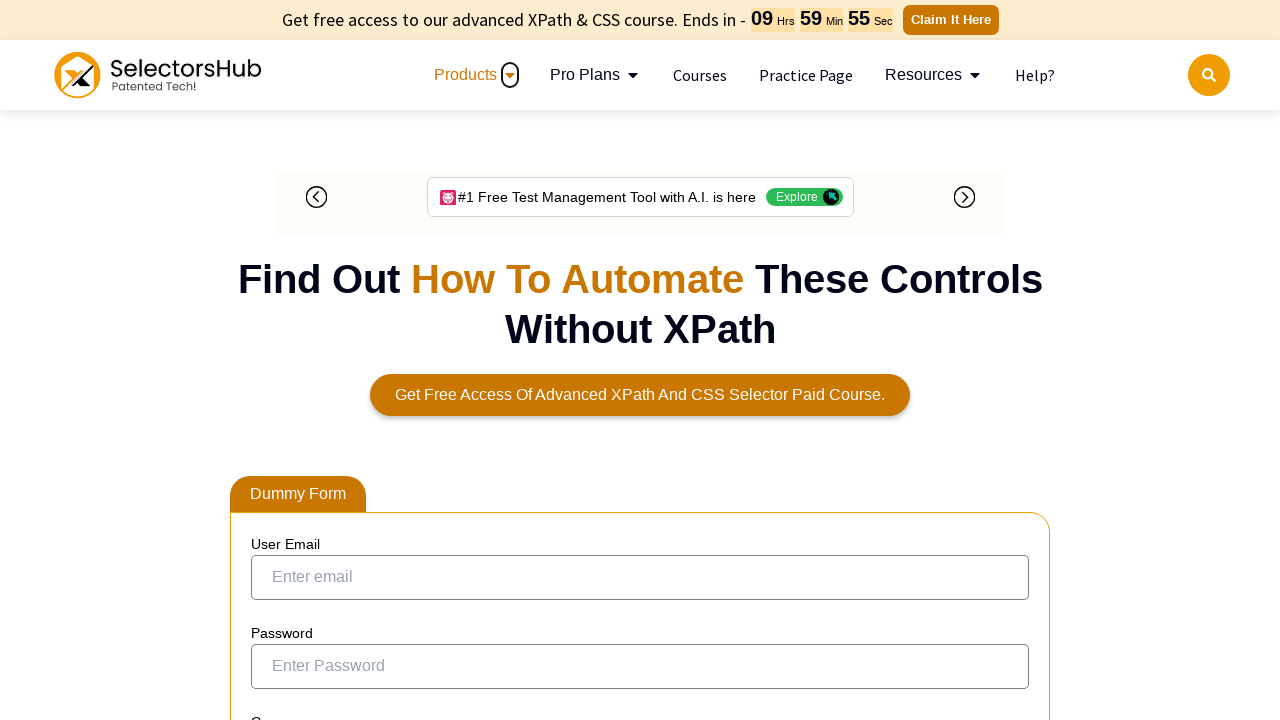

Waited for Jasmine.Morgan link to load on XPath practice page
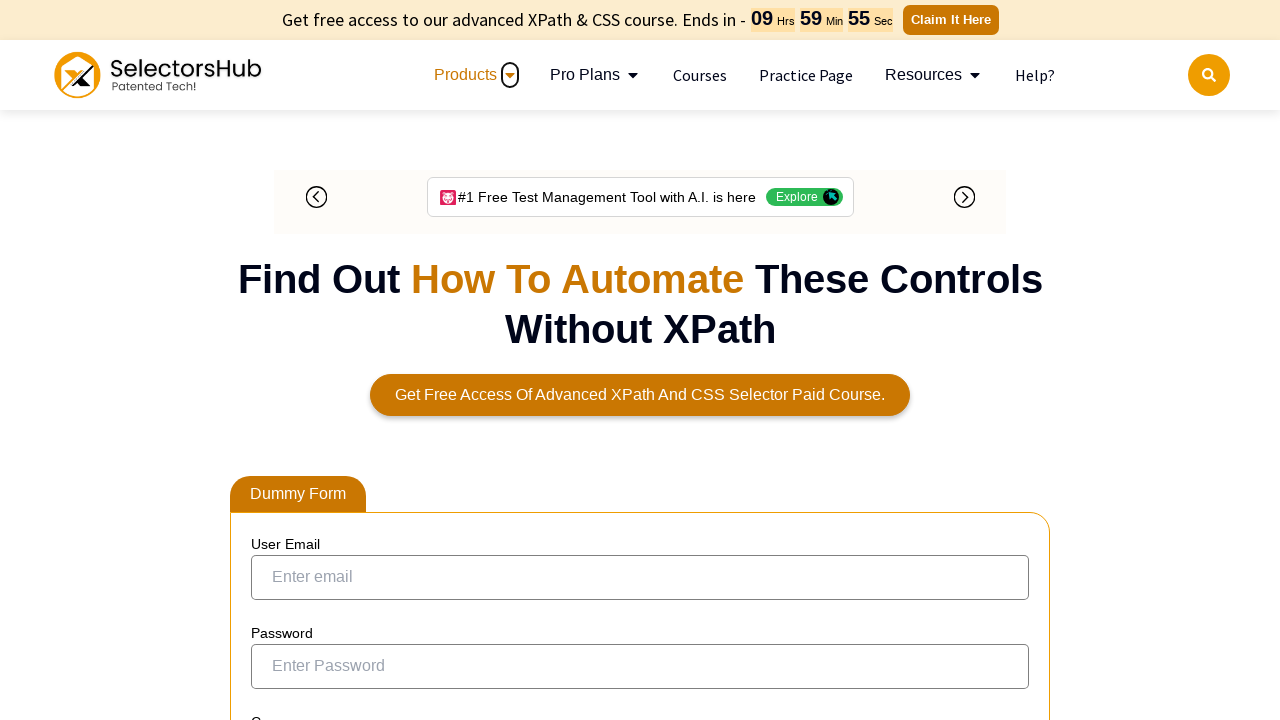

Clicked checkbox for Jasmine.Morgan user using XPath ancestor traversal at (274, 352) on xpath=//a[text()='Jasmine.Morgan']/ancestor::tr/td/input
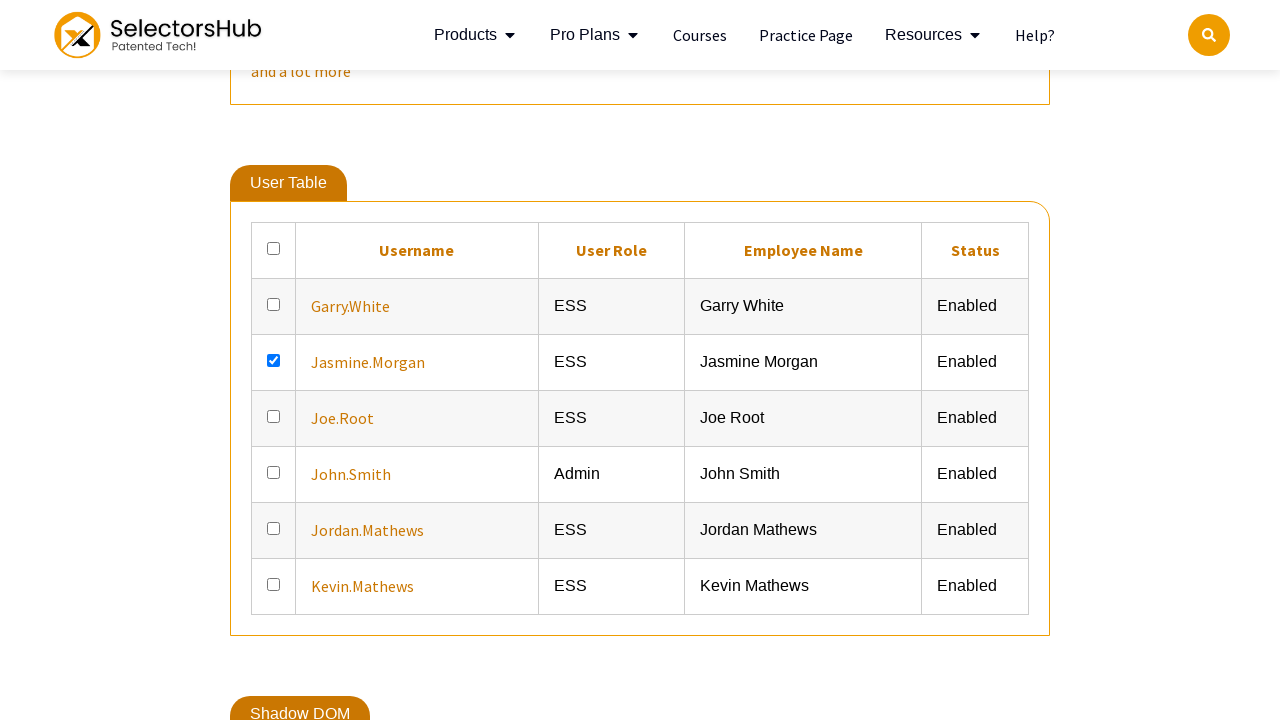

Verified sibling elements of Jasmine.Morgan are present
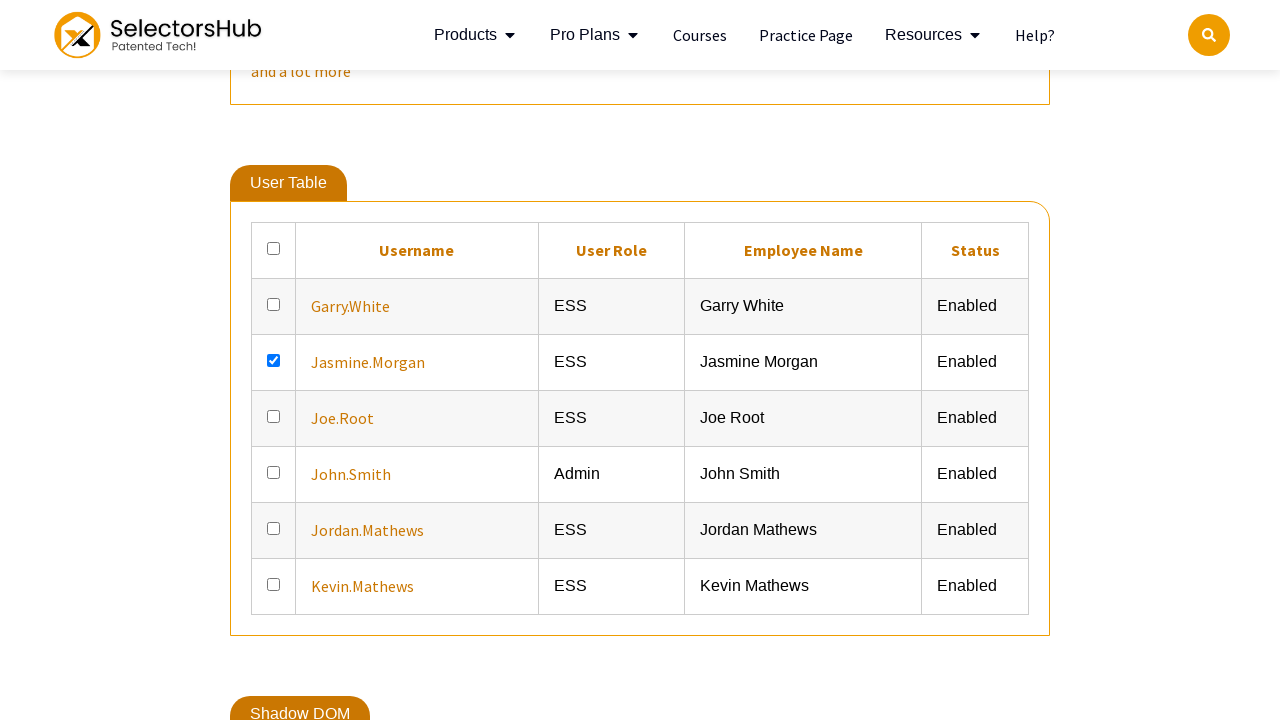

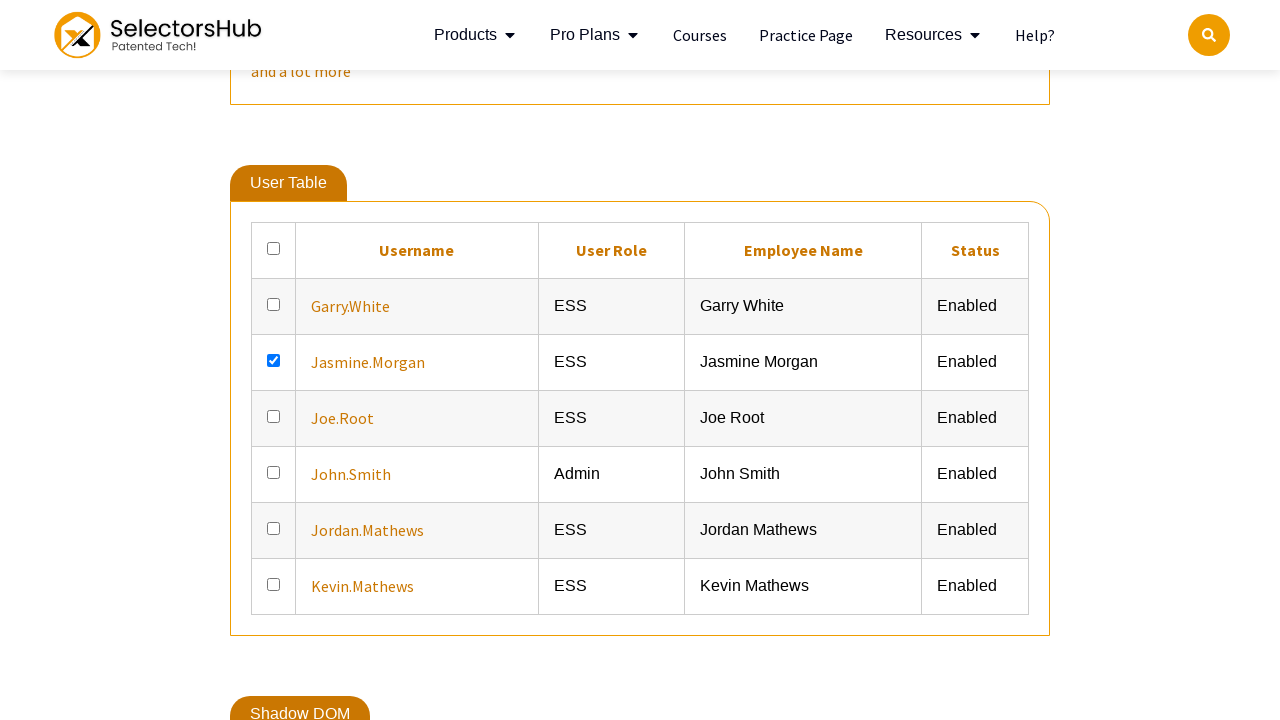